Navigates to a Brazilian stock investment advanced search page and clicks the search/find button to initiate a search with default parameters.

Starting URL: https://statusinvest.com.br/acoes/busca-avancada

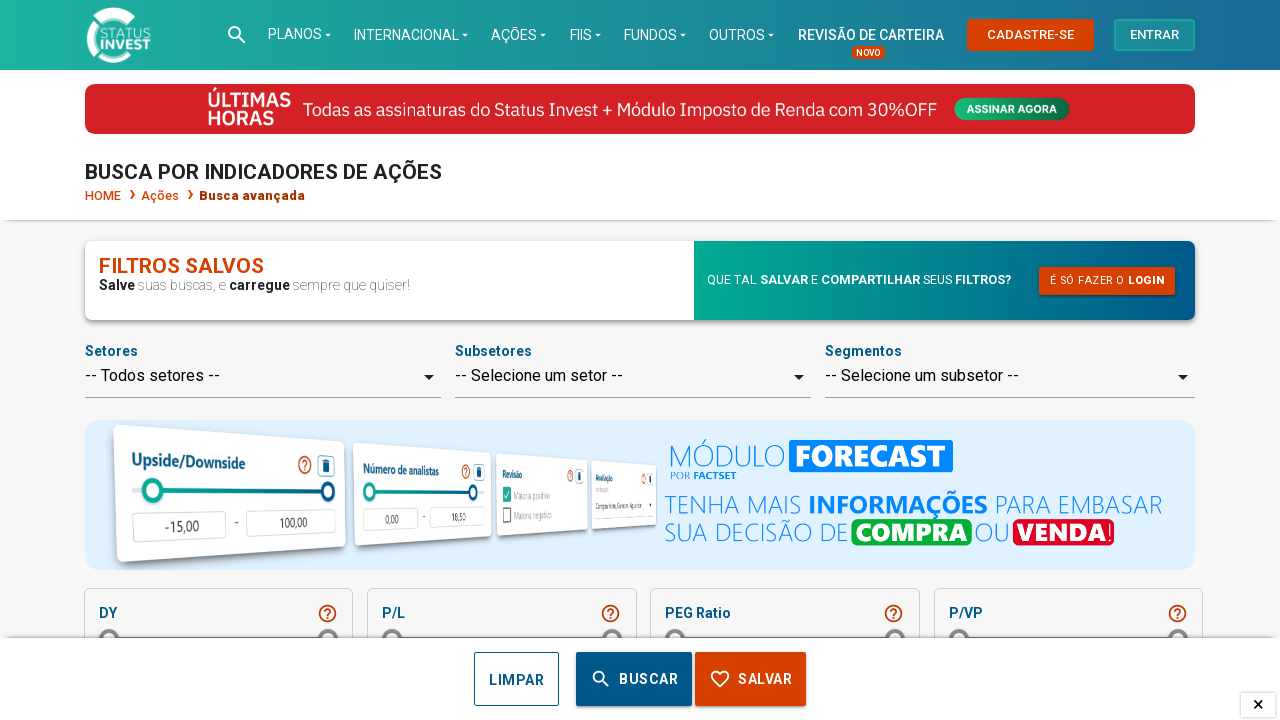

Waited for page to load (domcontentloaded state reached)
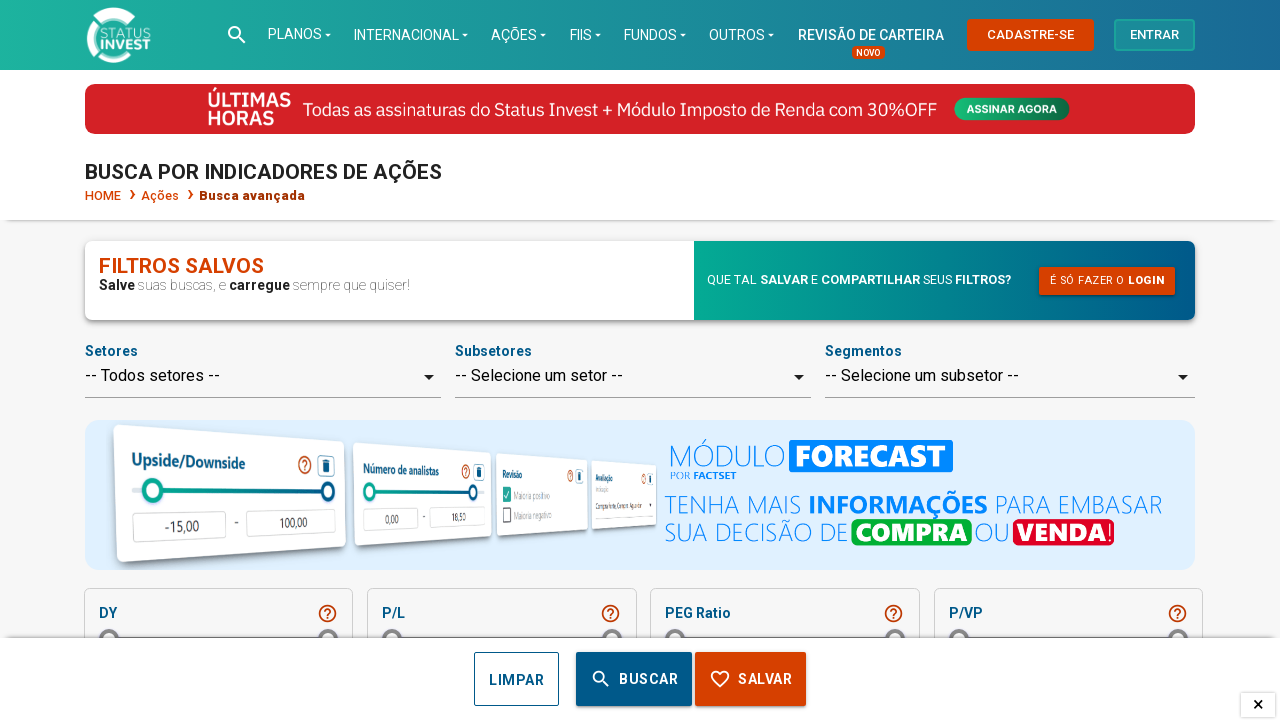

Clicked the search/find button on advanced search page at (634, 679) on xpath=//div/button[contains(@class, 'find')]
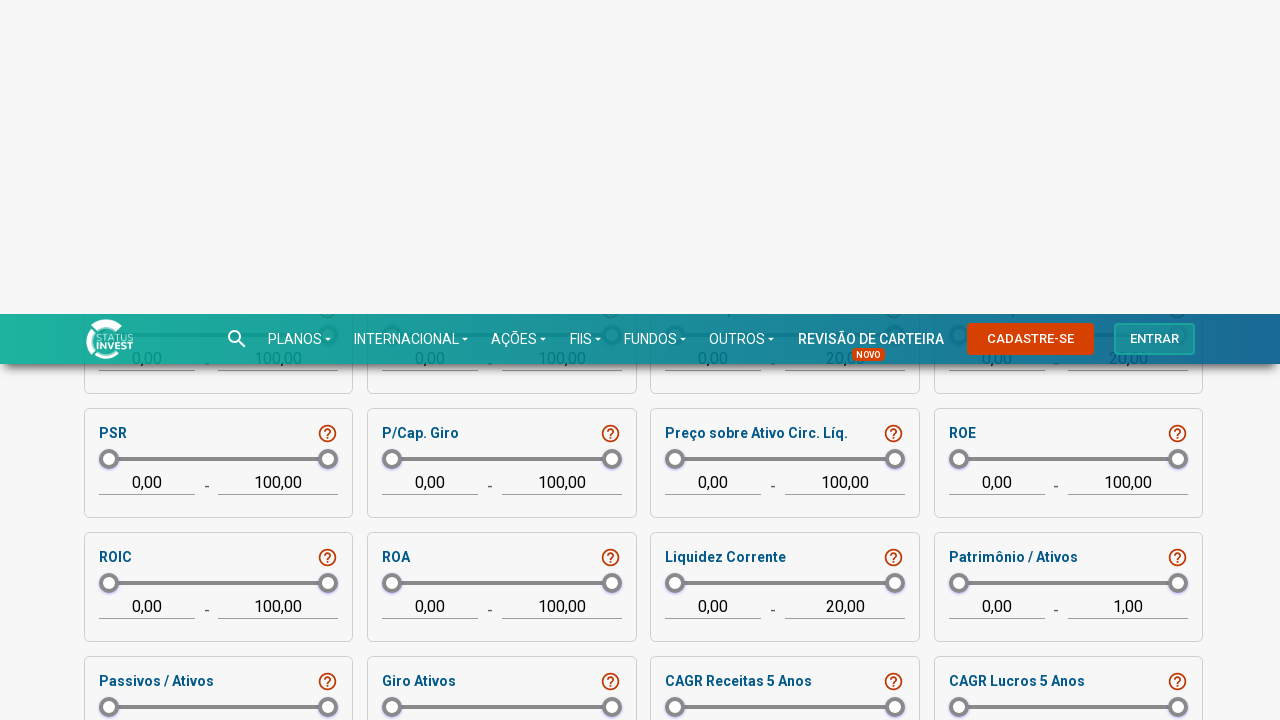

Waited 2 seconds for search results to load
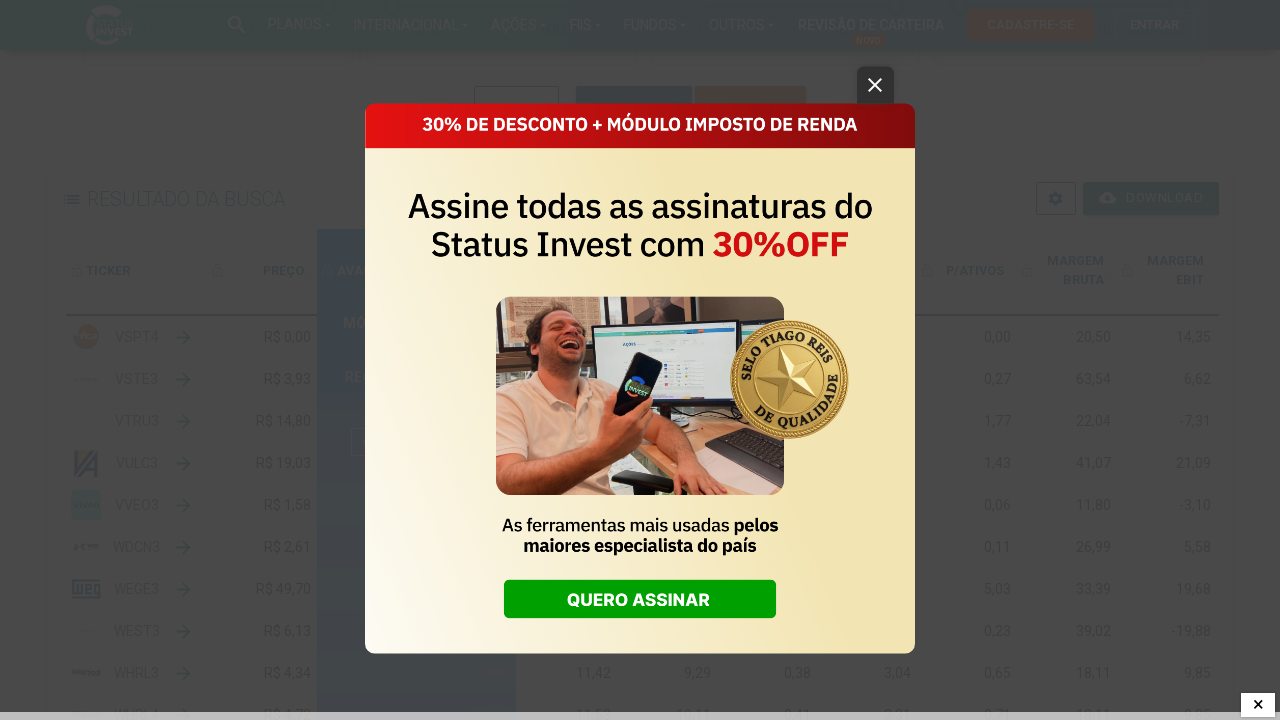

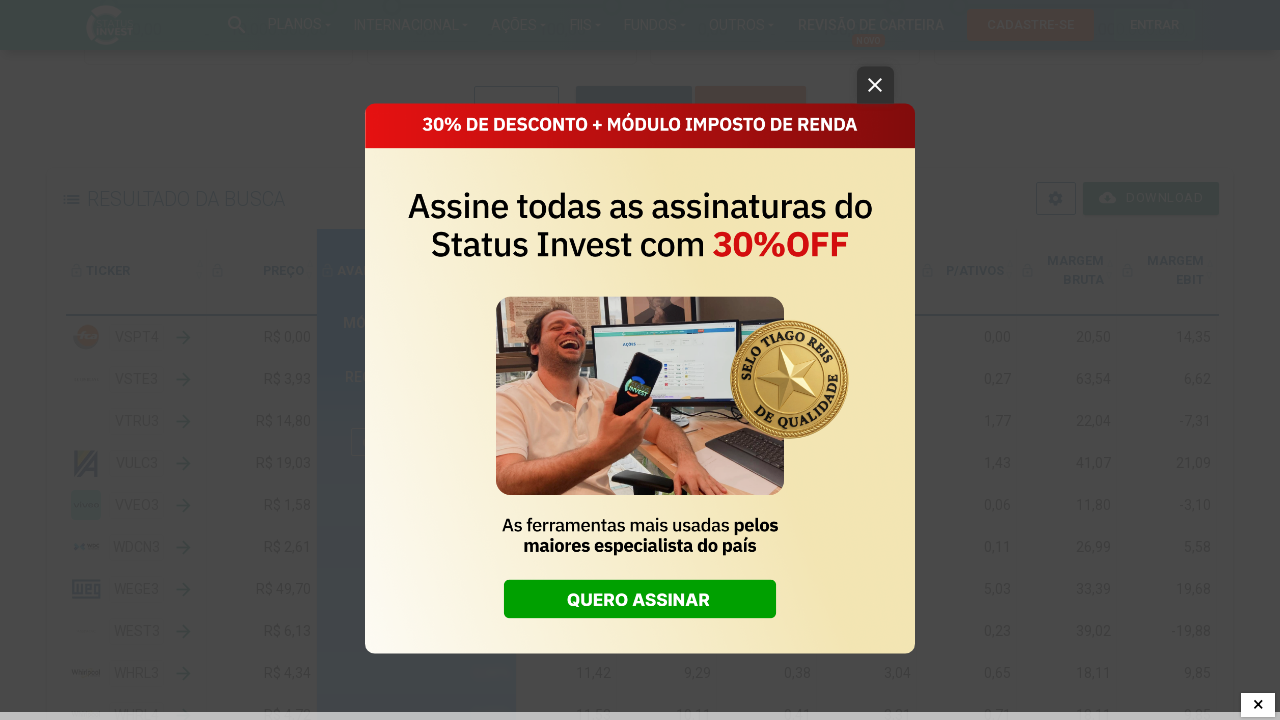